Navigates to the Playwright documentation website, clicks the "Get started" link, and verifies that the Installation heading is visible

Starting URL: https://playwright.dev/

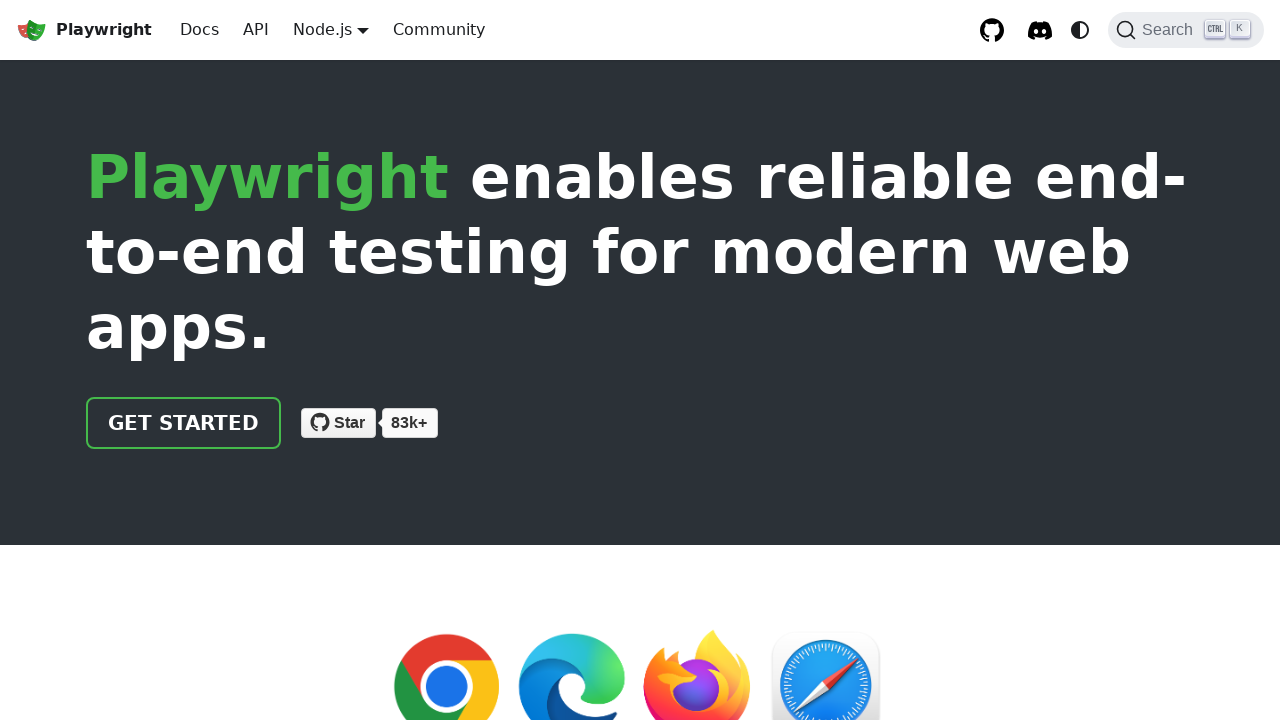

Navigated to https://playwright.dev/
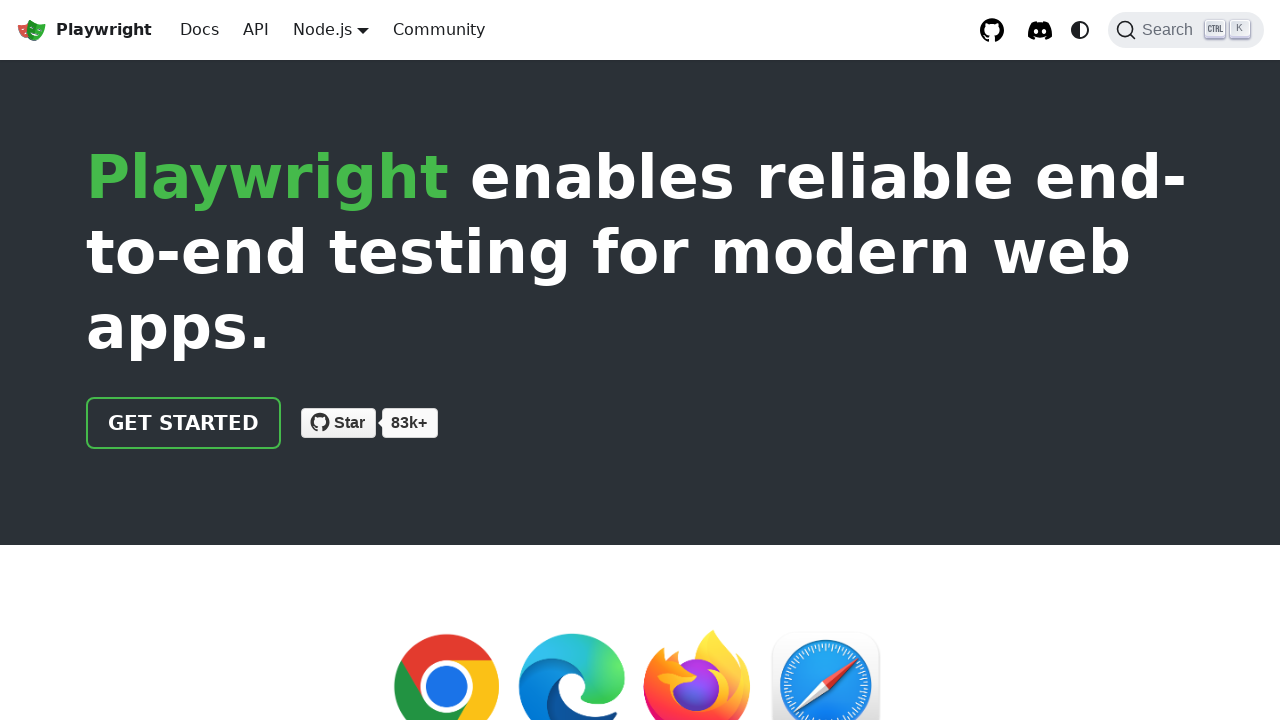

Clicked the 'Get started' link at (184, 423) on internal:role=link[name="Get started"i]
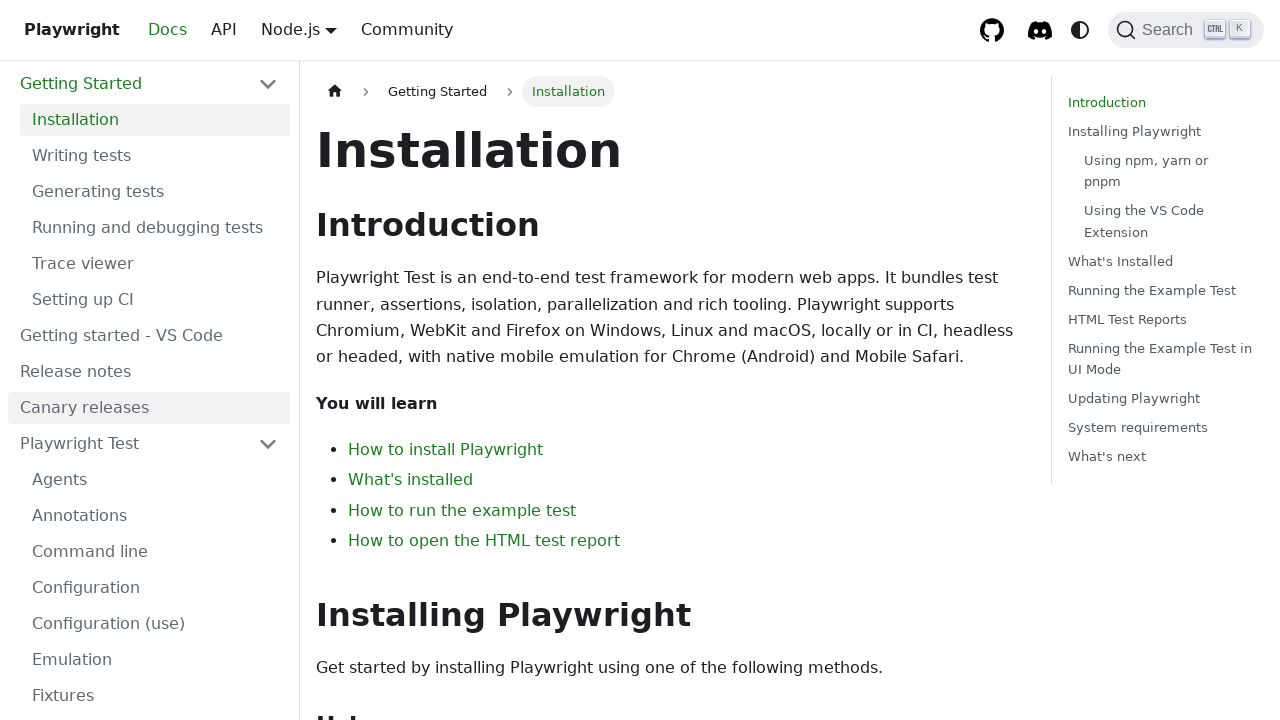

Verified that the Installation heading is visible
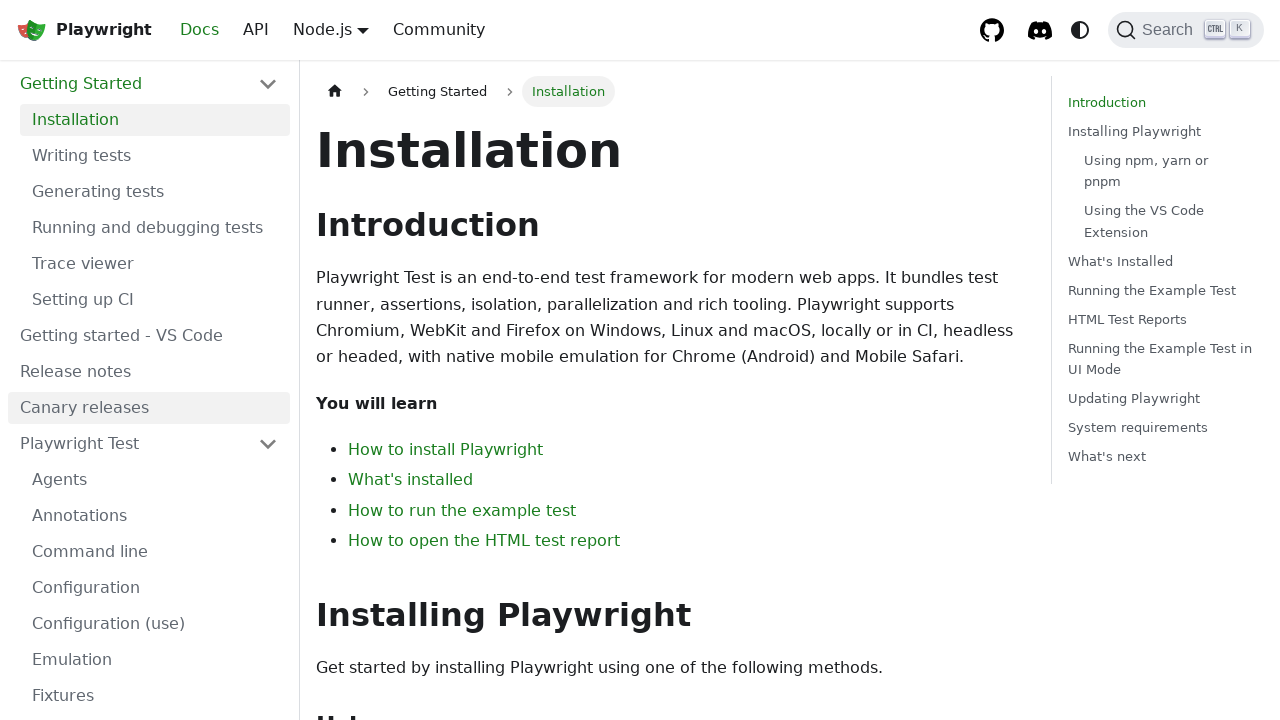

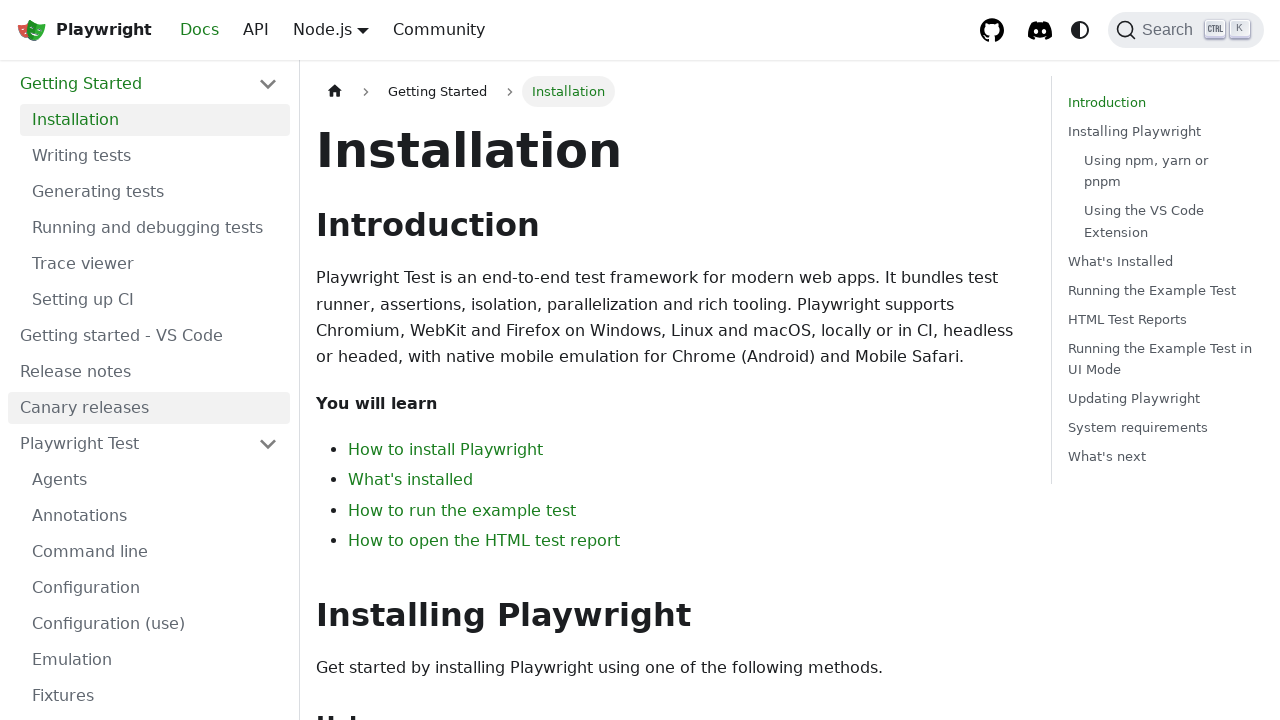